Navigates to a Korean population statistics page, interacts with a download button, and selects an administrative district from a dropdown menu.

Starting URL: https://jumin.mois.go.kr/ageStatMonth.do

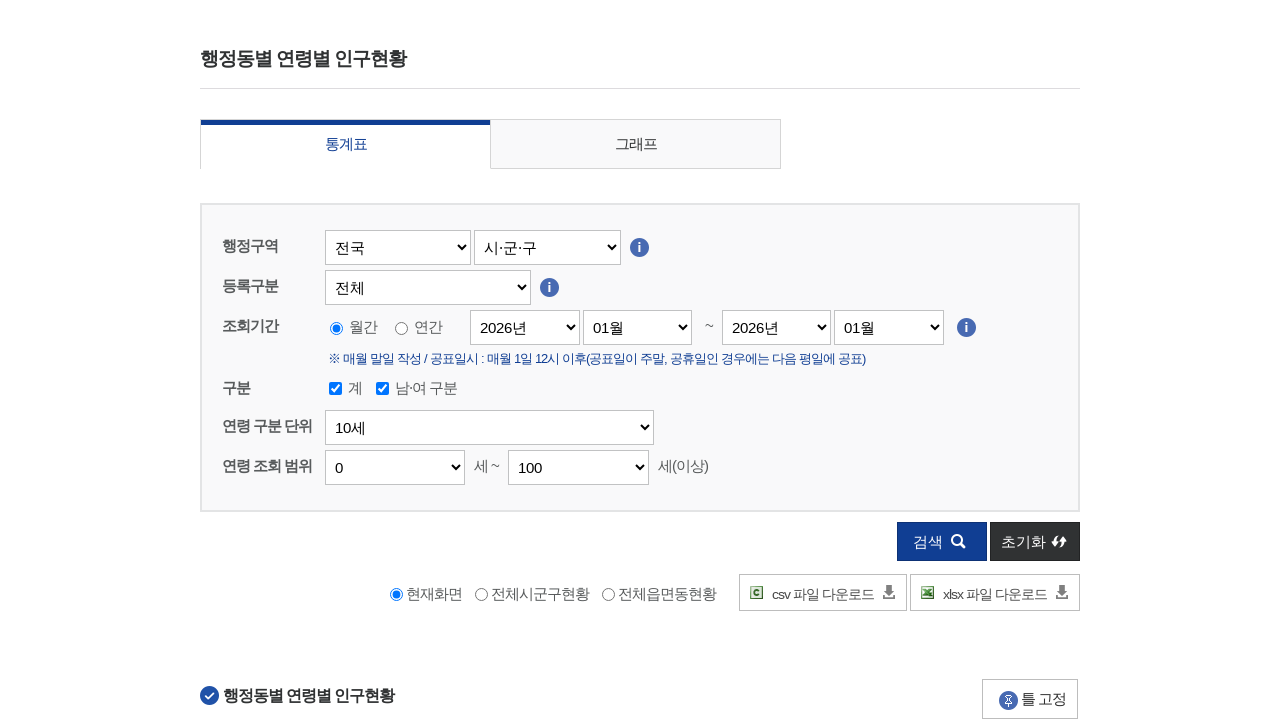

Clicked CSV download button at (823, 592) on #csvDown
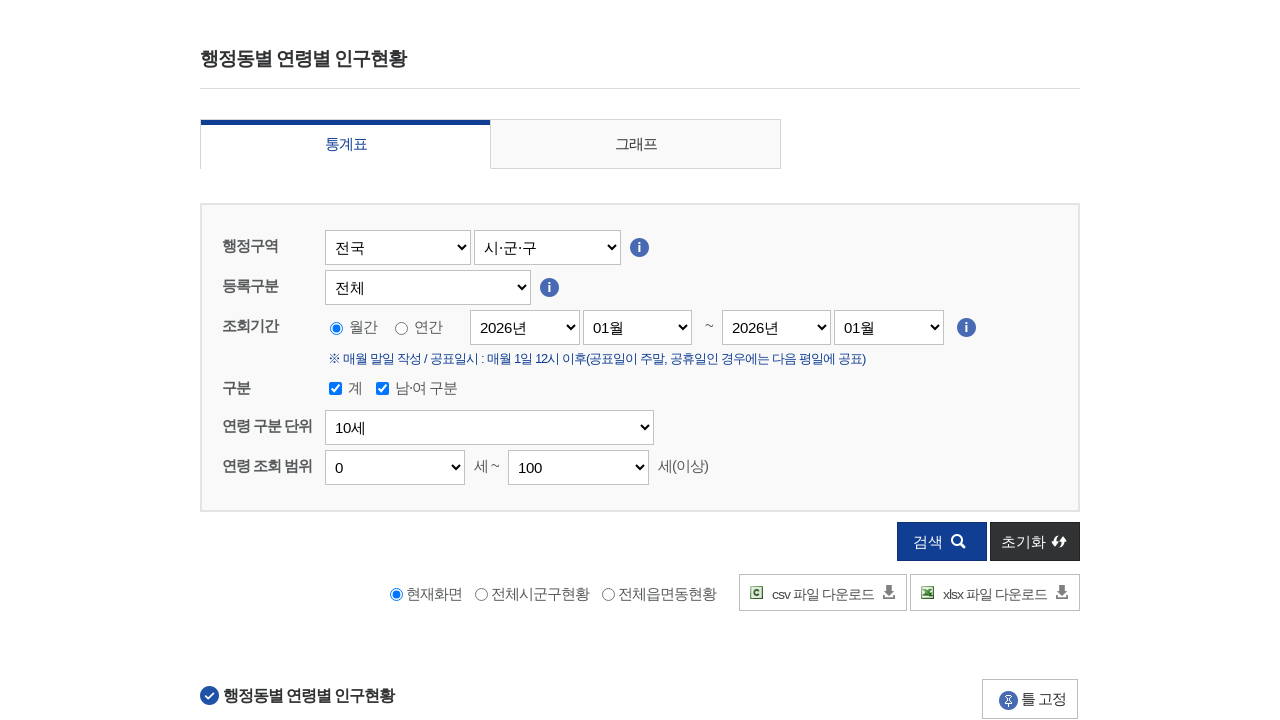

Waited 2 seconds for dialog to appear
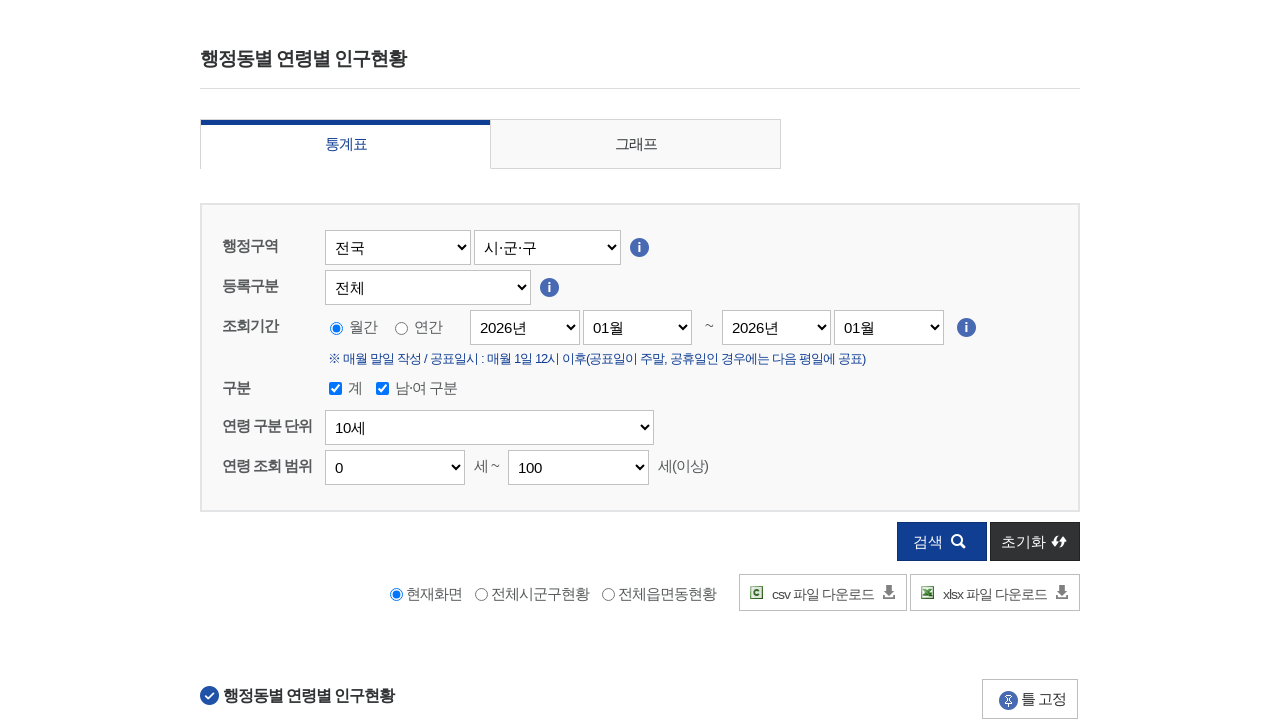

Pressed Enter to confirm download dialog
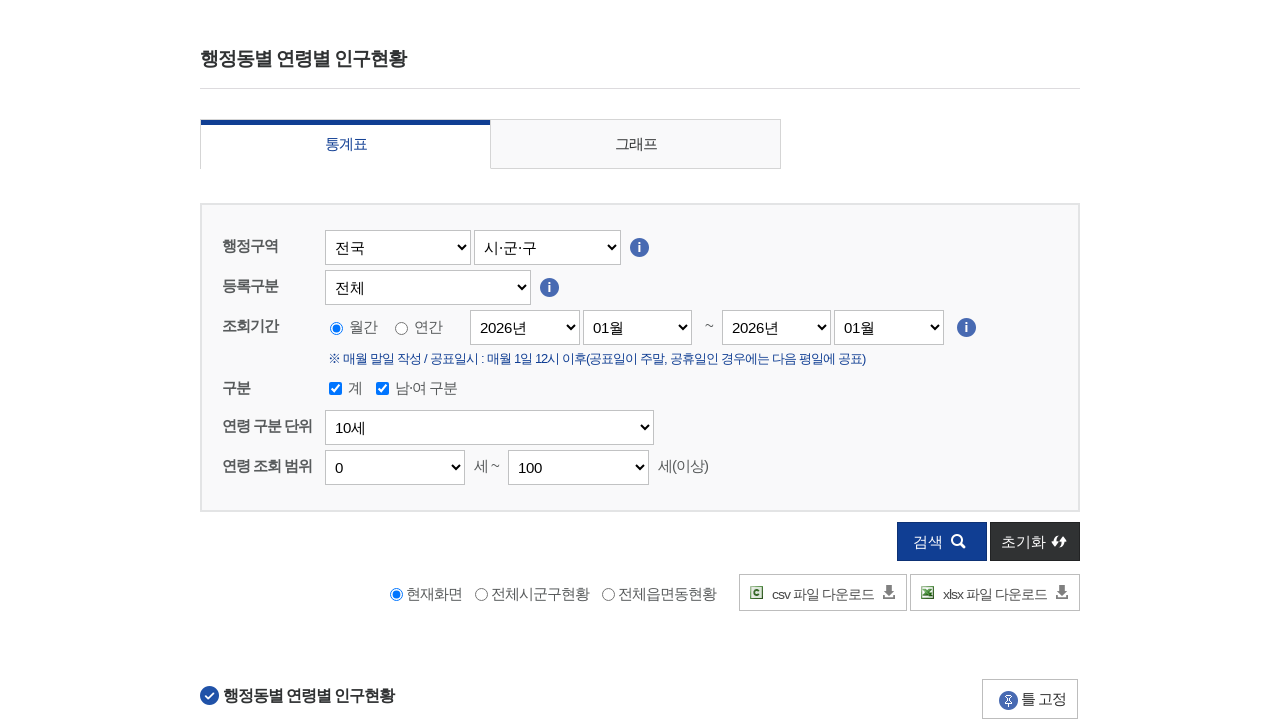

Waited 3 seconds for download to complete
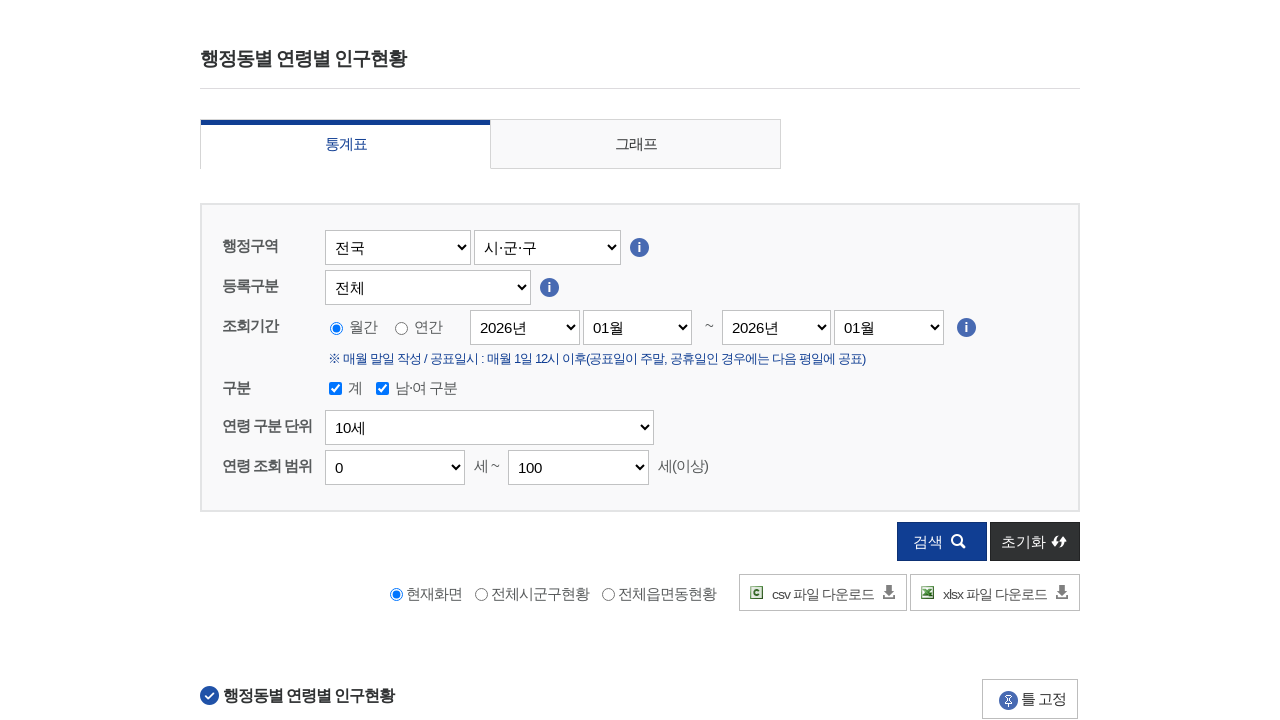

Selected first administrative district from dropdown menu on select[name='sltOrgLvl1']
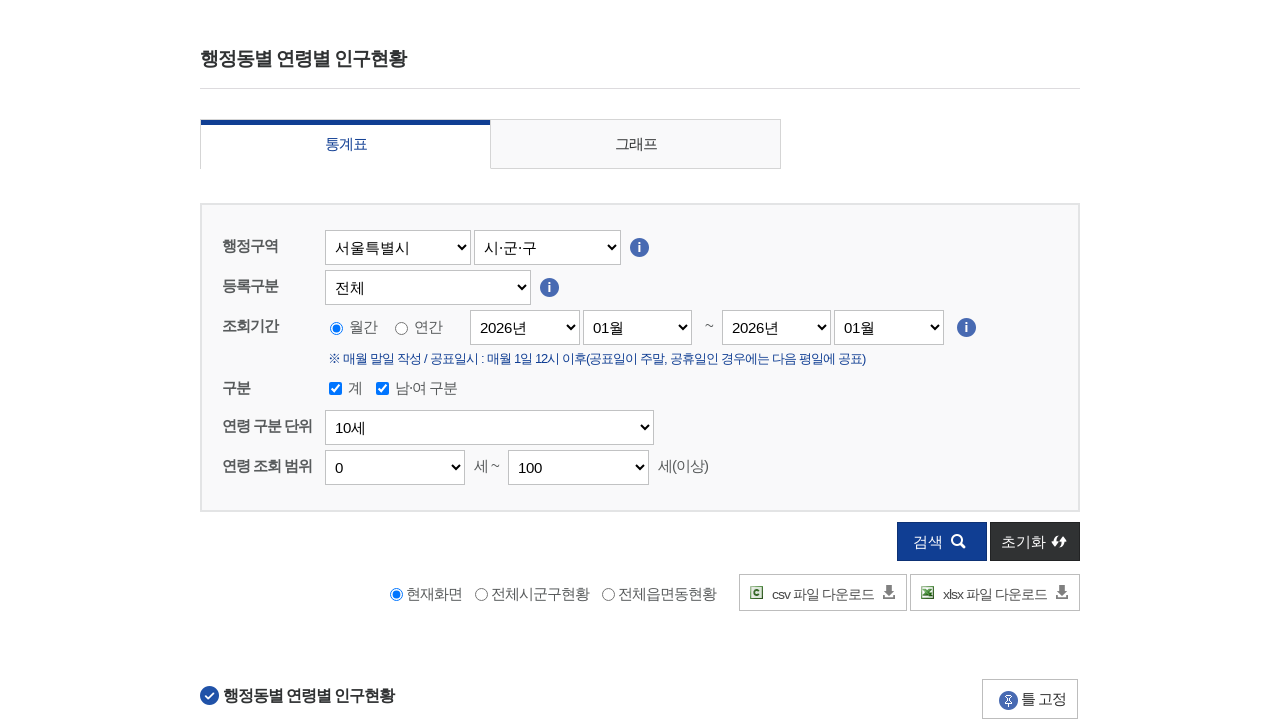

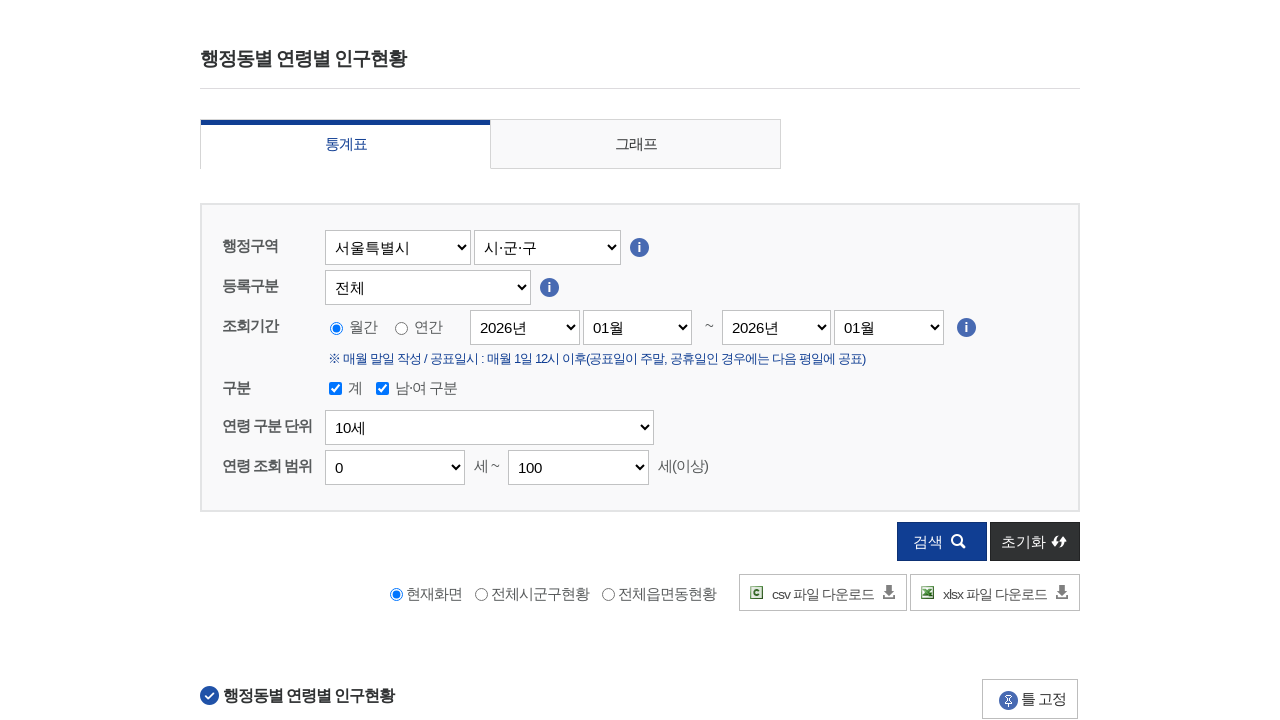